Tests different types of mouse click actions including single click, double-click, and right-click on form elements

Starting URL: http://sahitest.com/demo/clicks.htm

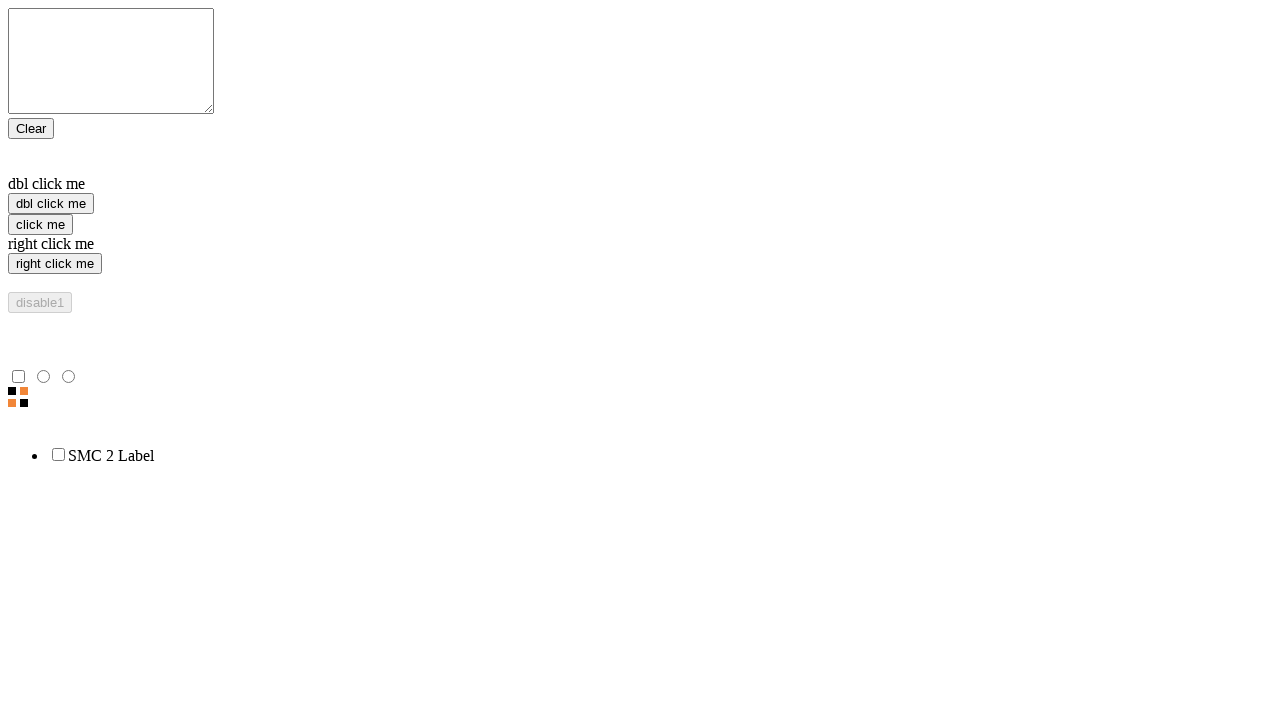

Located single click form element
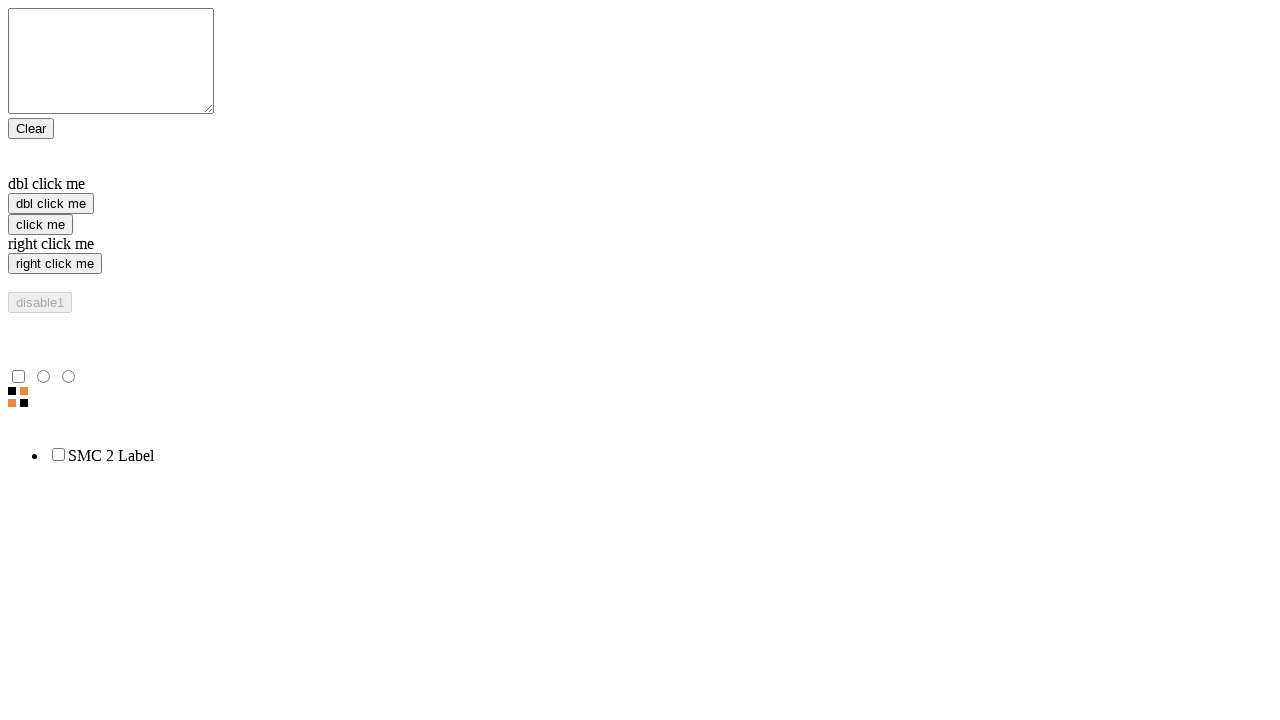

Located double-click form element
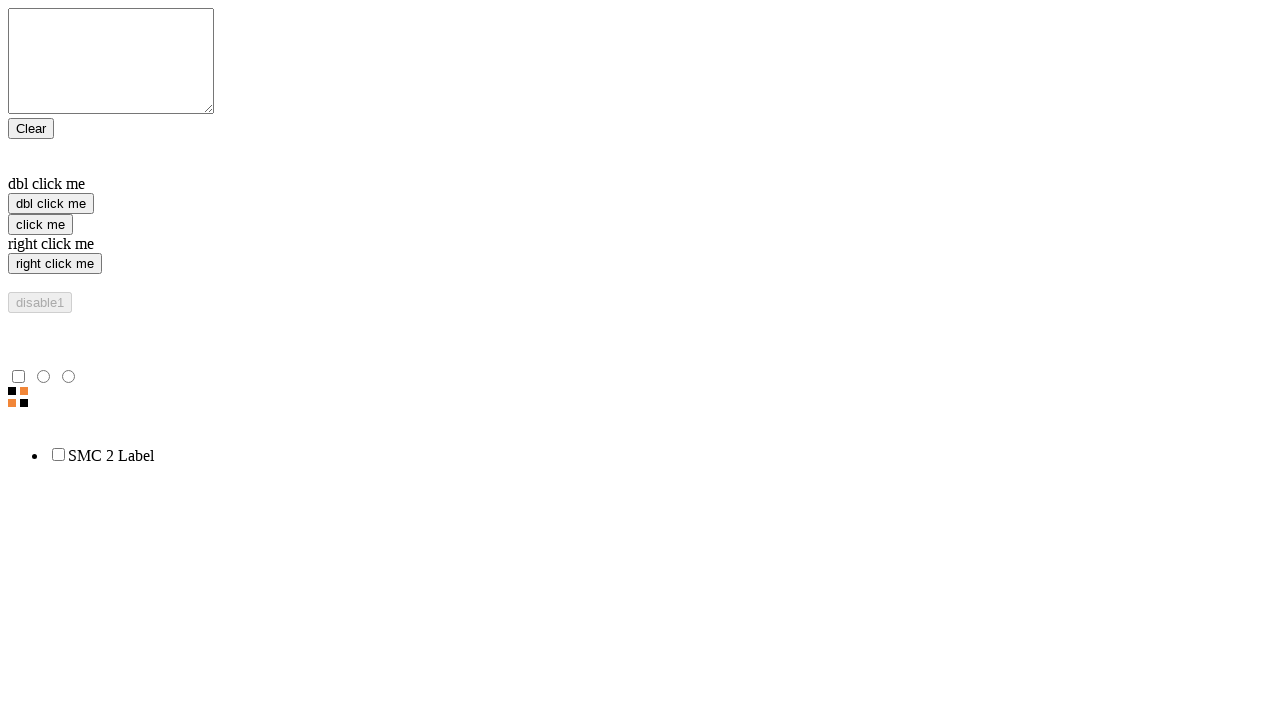

Located right-click form element
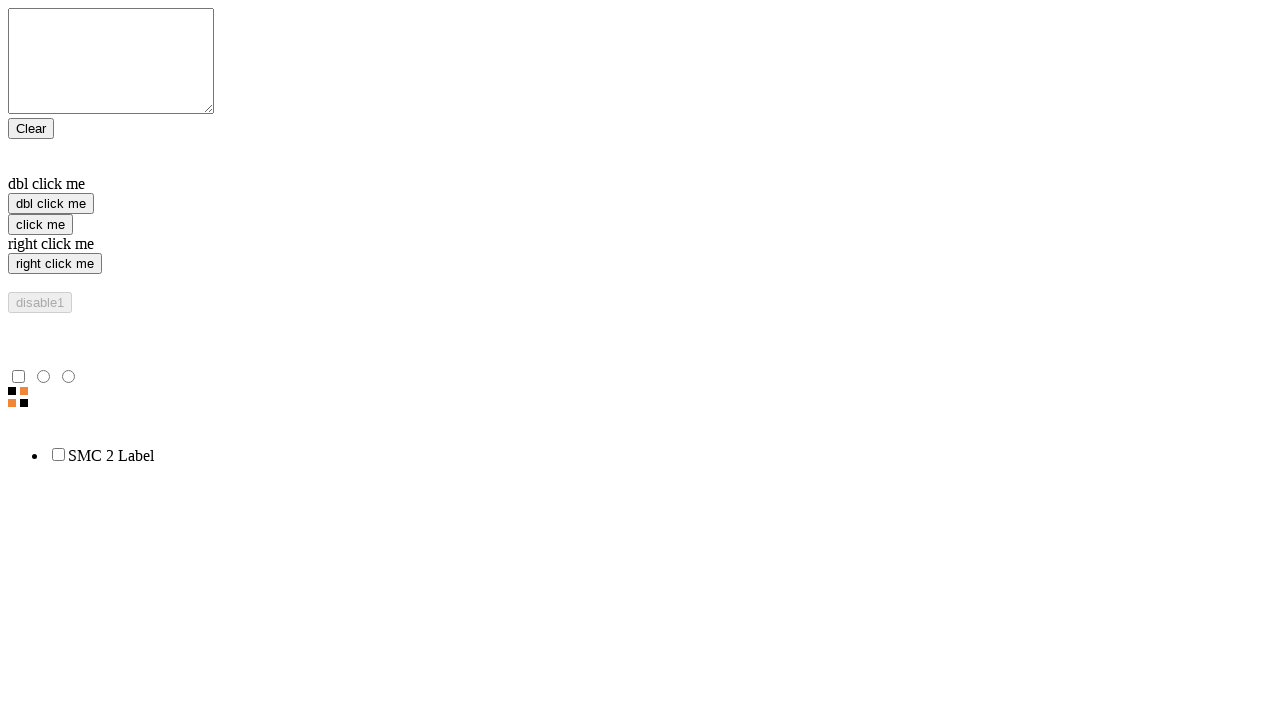

Performed single click action on form element at (40, 224) on xpath=/html/body/form/input[3]
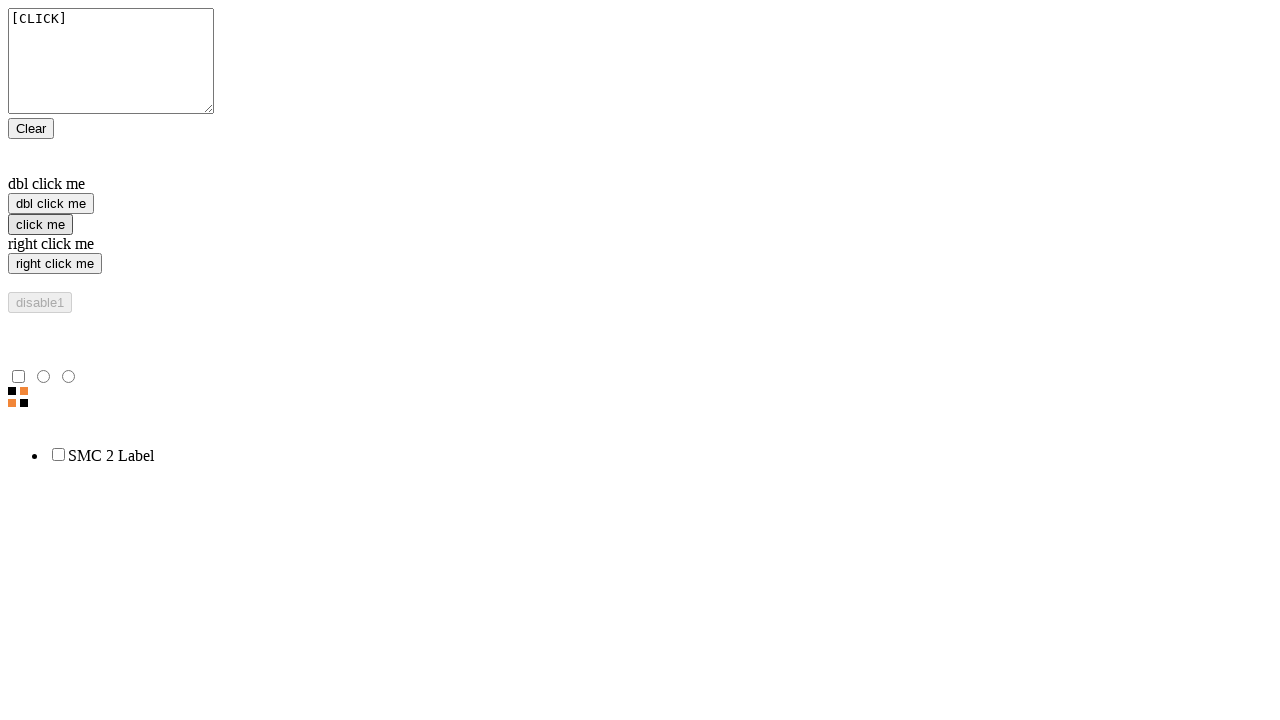

Performed right-click action on form element at (55, 264) on xpath=/html/body/form/input[4]
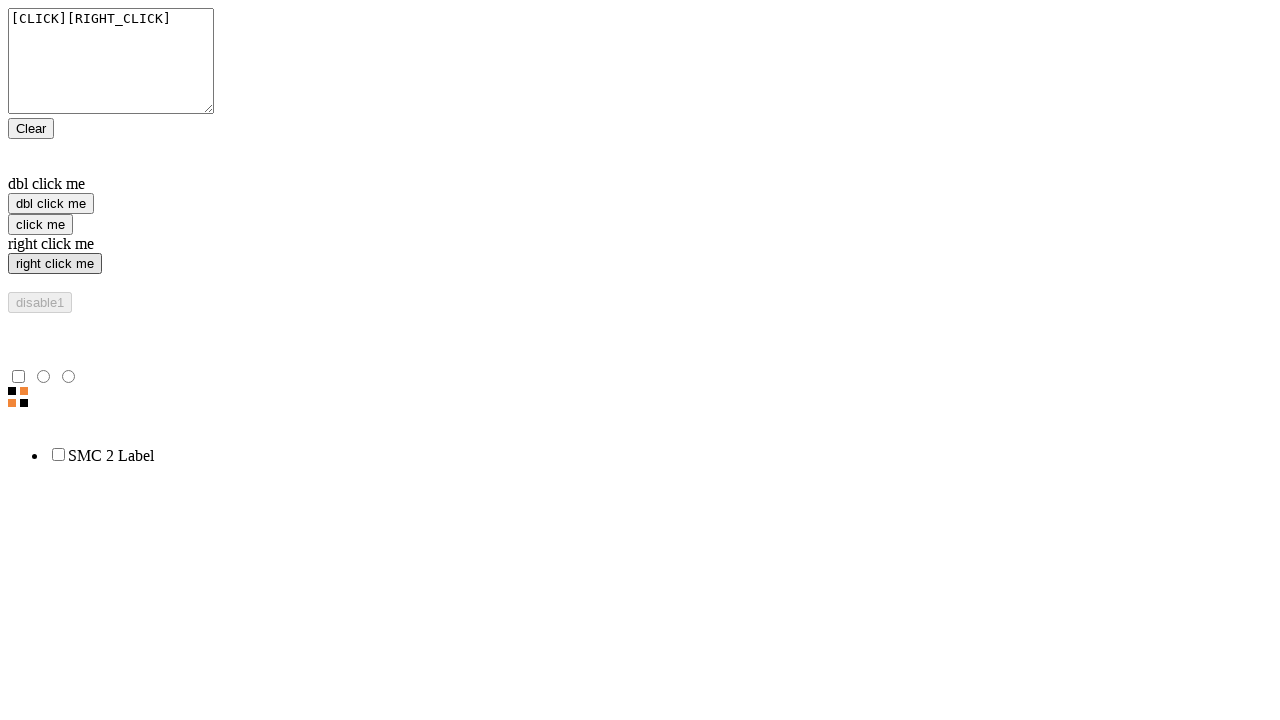

Performed double-click action on form element at (51, 204) on xpath=/html/body/form/input[2]
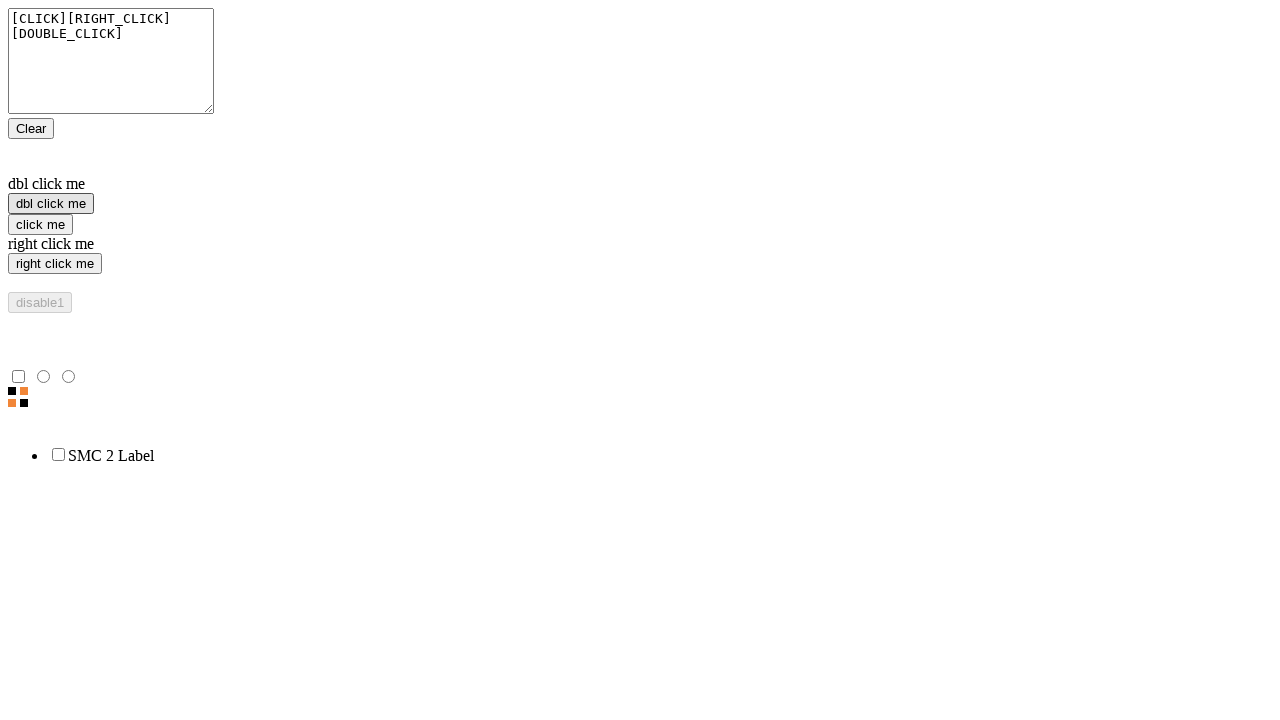

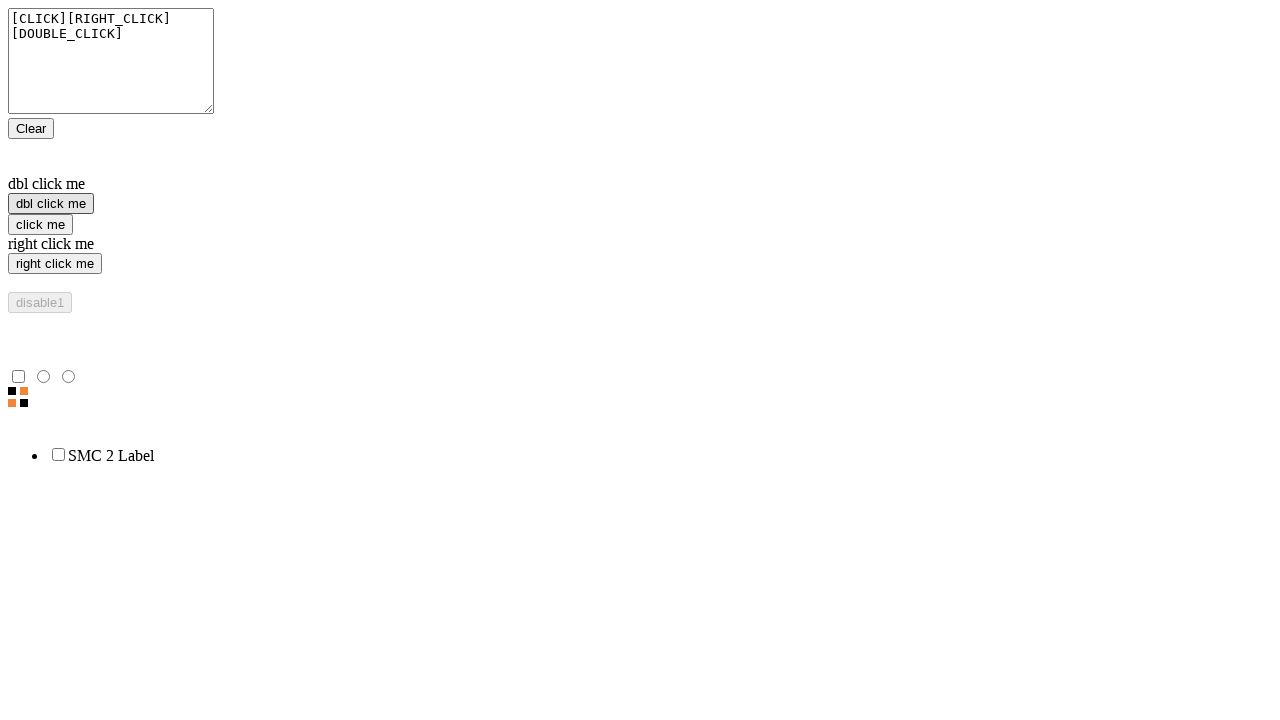